Tests handling of a JavaScript prompt dialog by clicking a button, entering text into the prompt, verifying its message, and accepting it.

Starting URL: https://v1.training-support.net/selenium/javascript-alerts

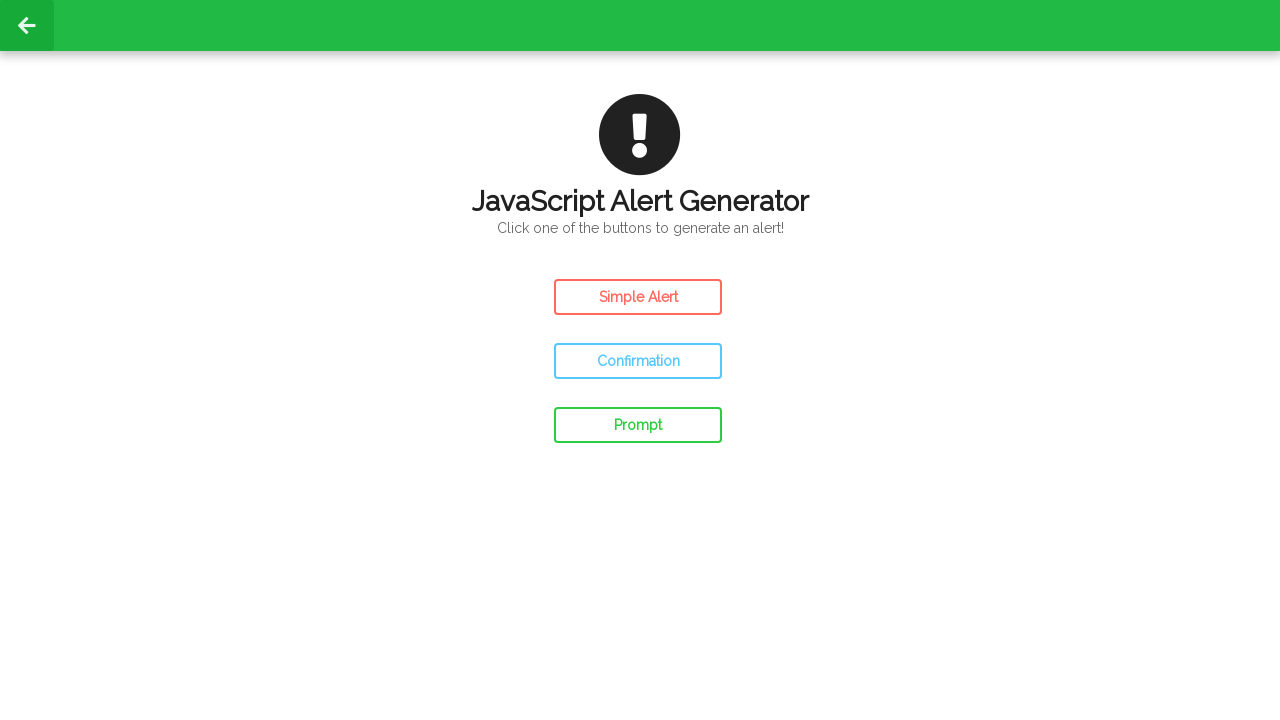

Registered dialog handler for prompt alerts
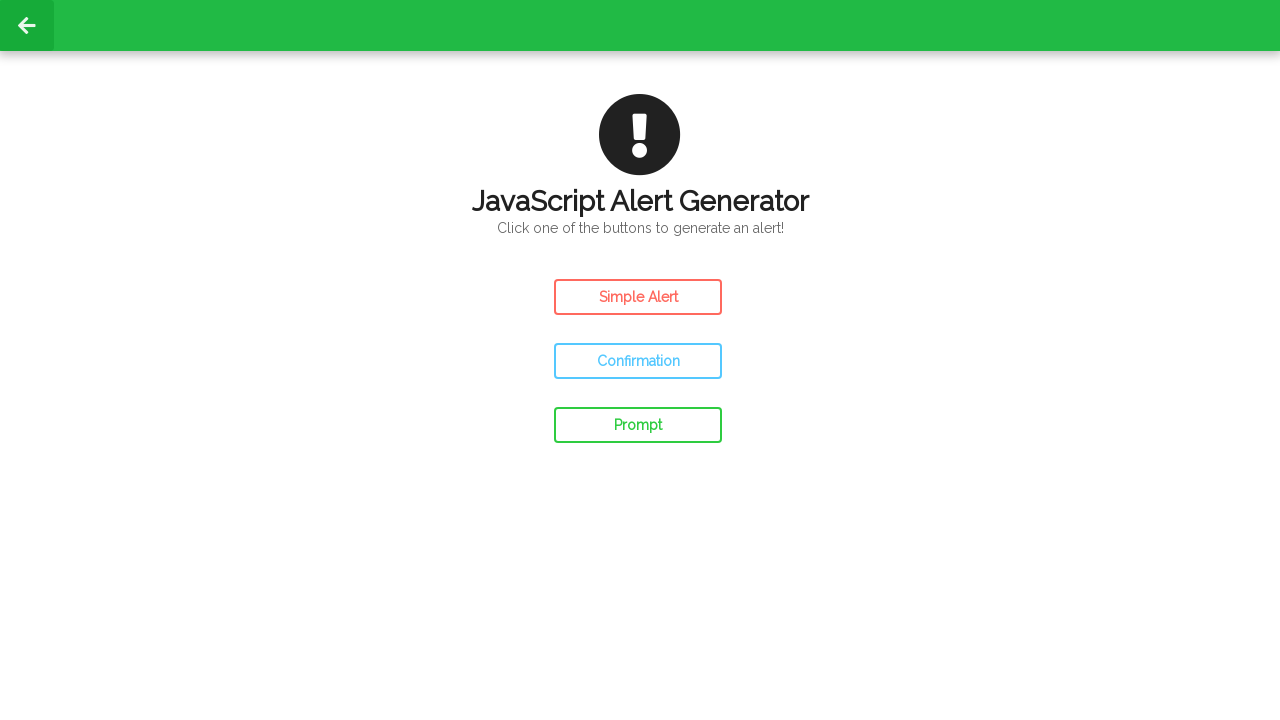

Clicked prompt button to open JavaScript prompt dialog at (638, 425) on #prompt
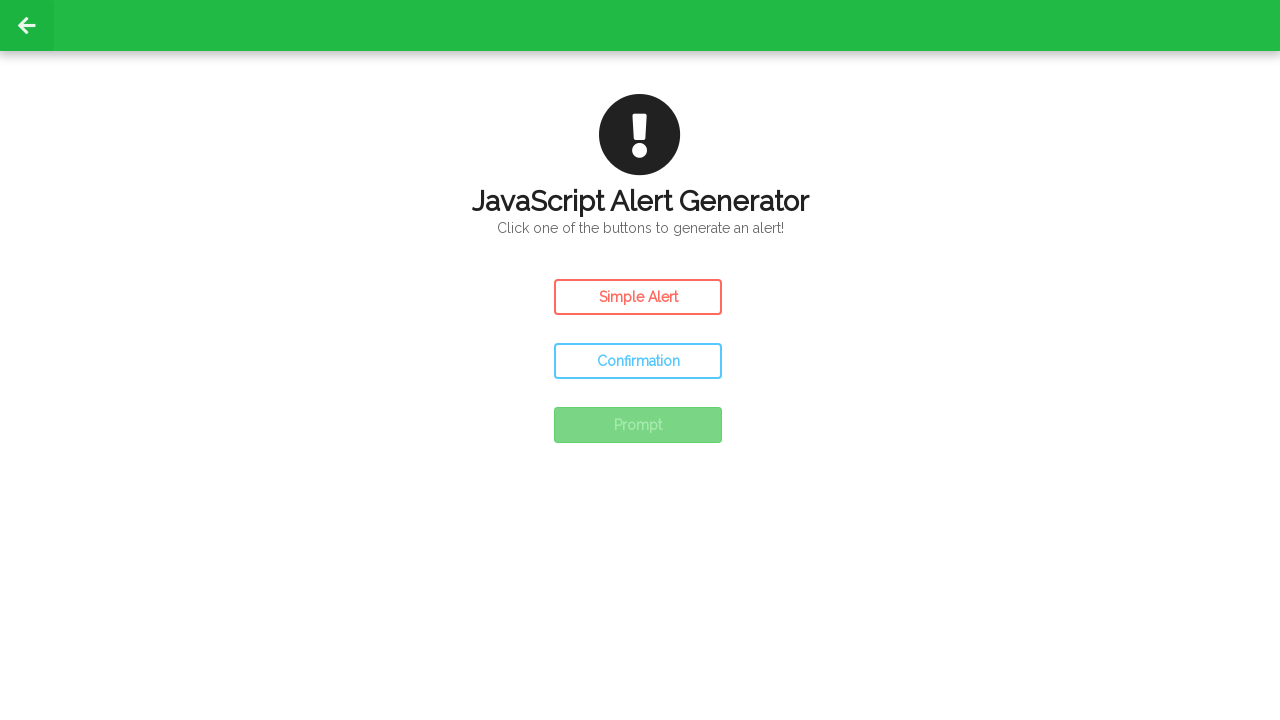

Waited for prompt dialog to be handled
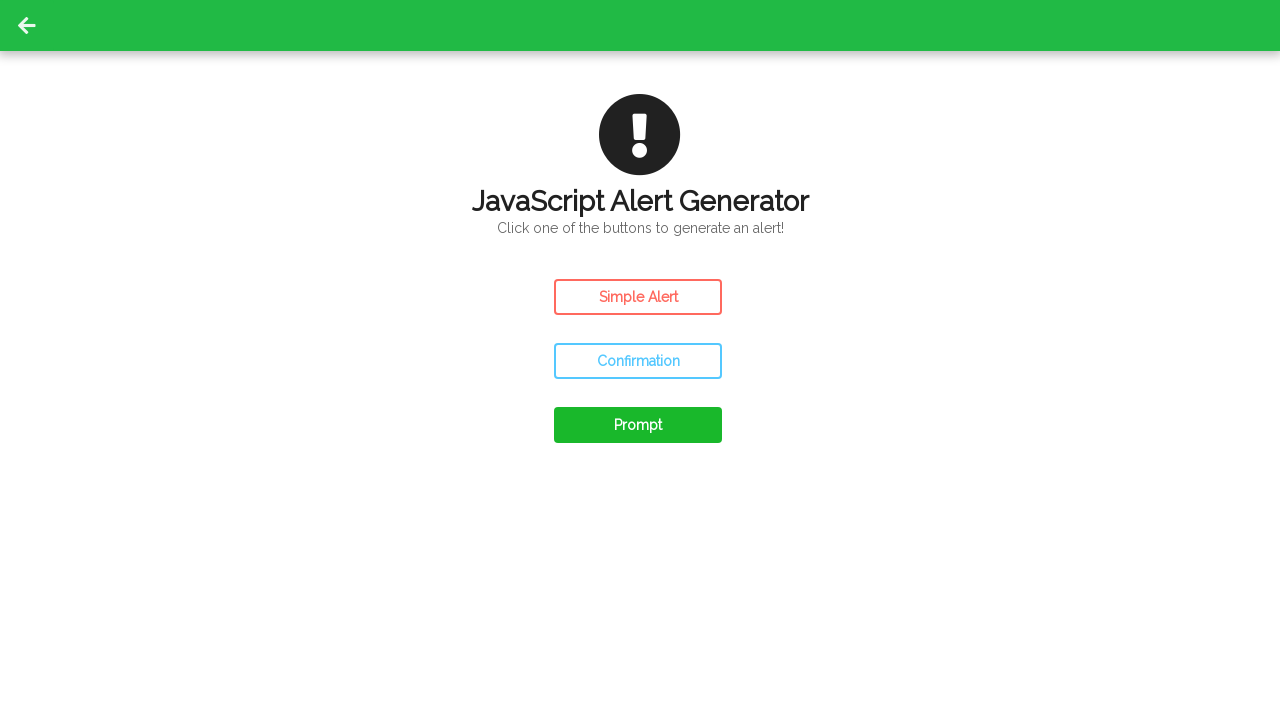

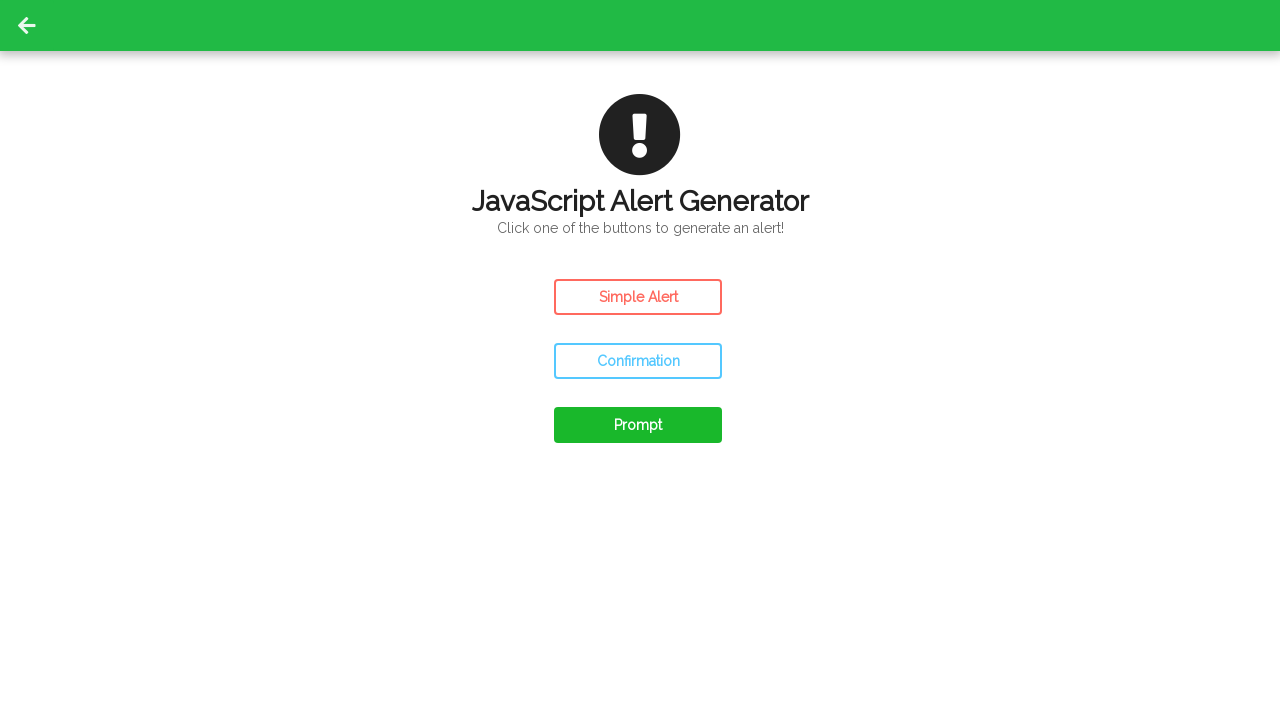